Navigates to the Selenium website and scrolls to the "News" section heading to ensure it's visible in the viewport.

Starting URL: https://www.selenium.dev/

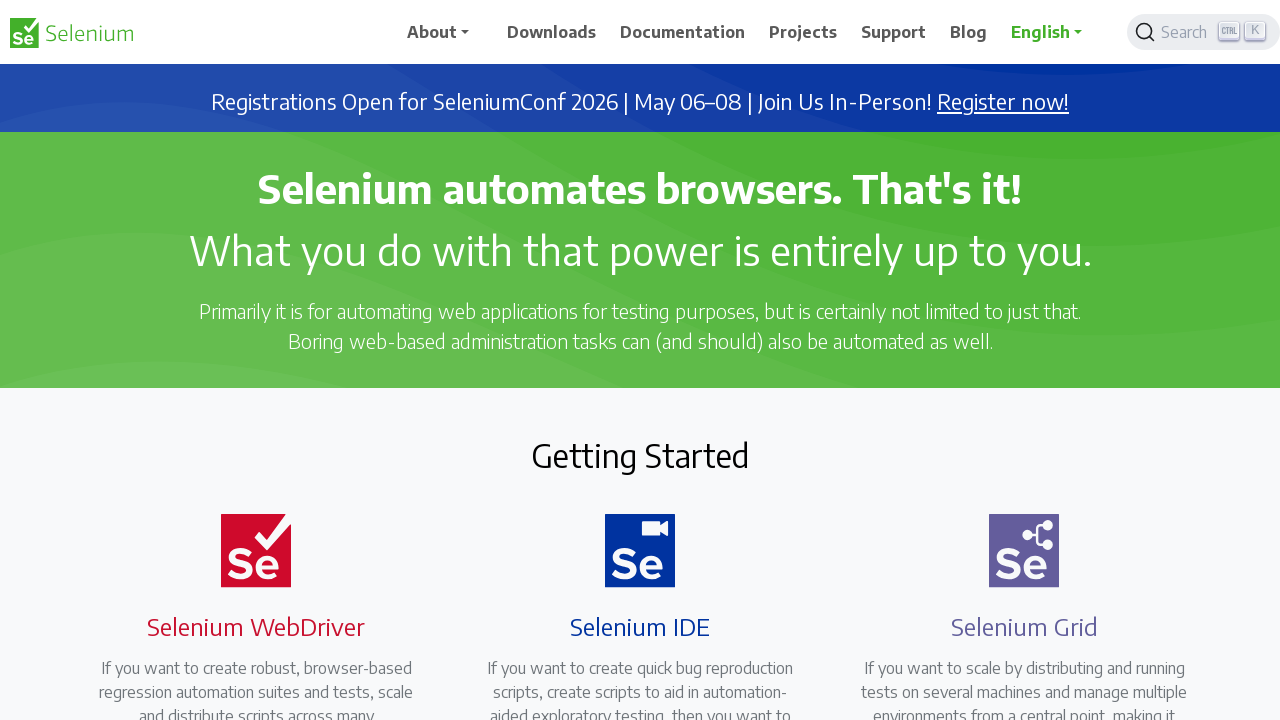

Located the News heading element using XPath selector
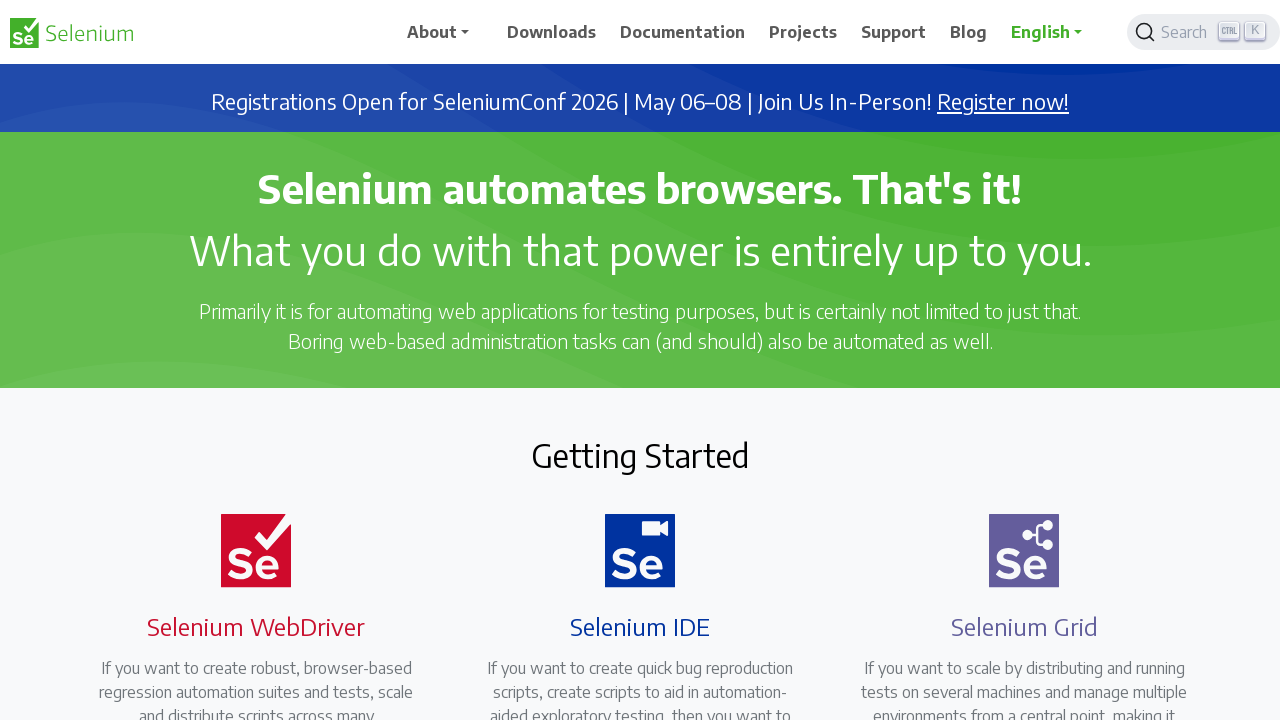

Scrolled to the News heading element to make it visible in viewport
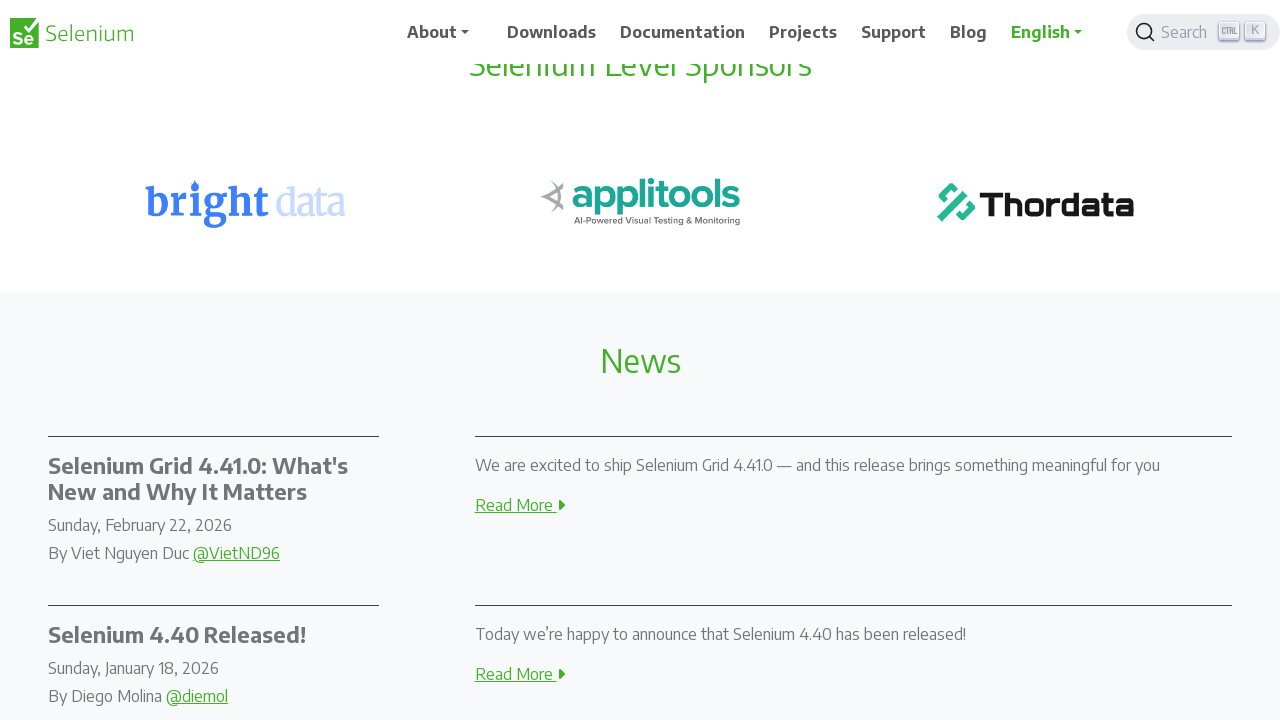

Confirmed News heading element is visible after scrolling
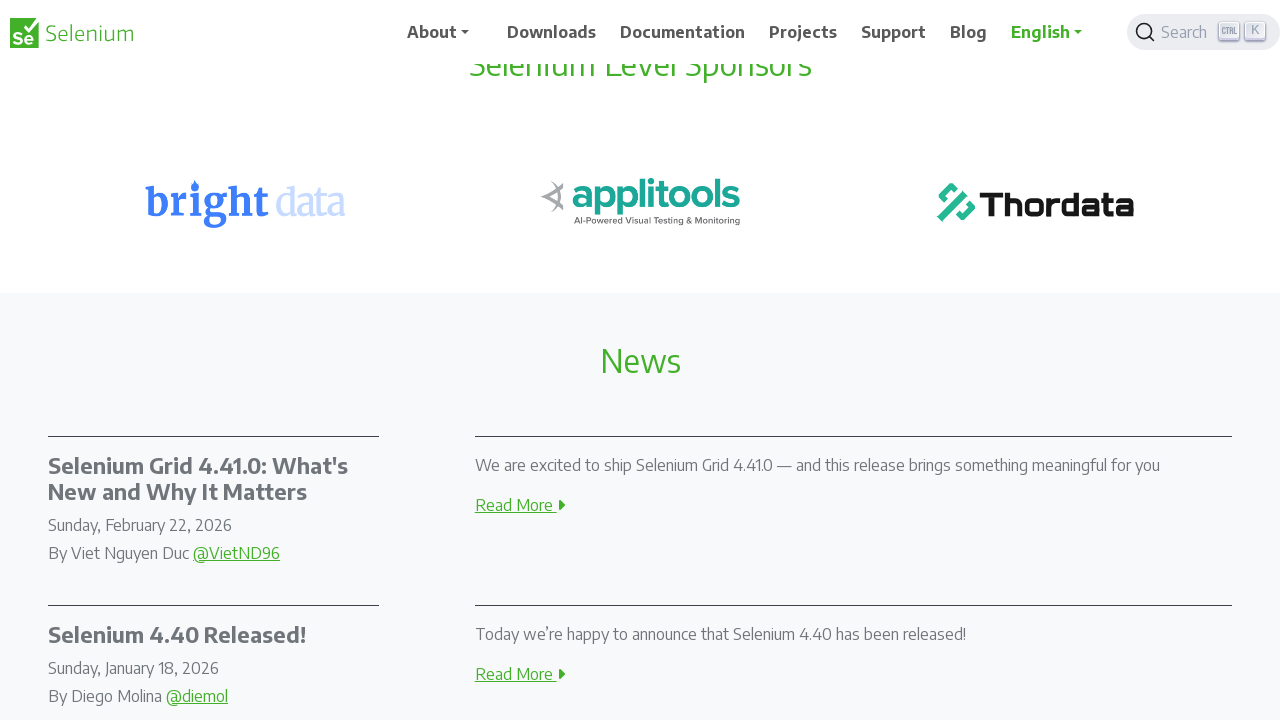

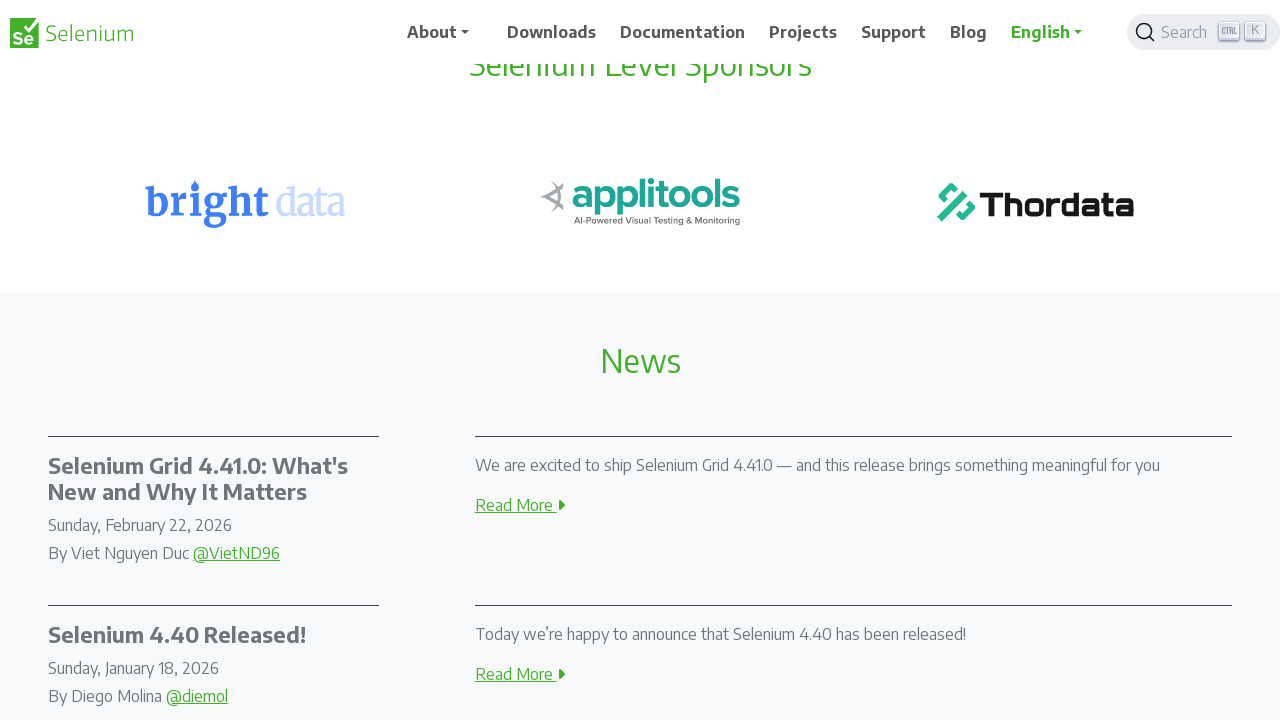